Navigates to the State Bank of India online banking homepage and verifies that navigation links are present on the page.

Starting URL: https://www.onlinesbi.sbi/

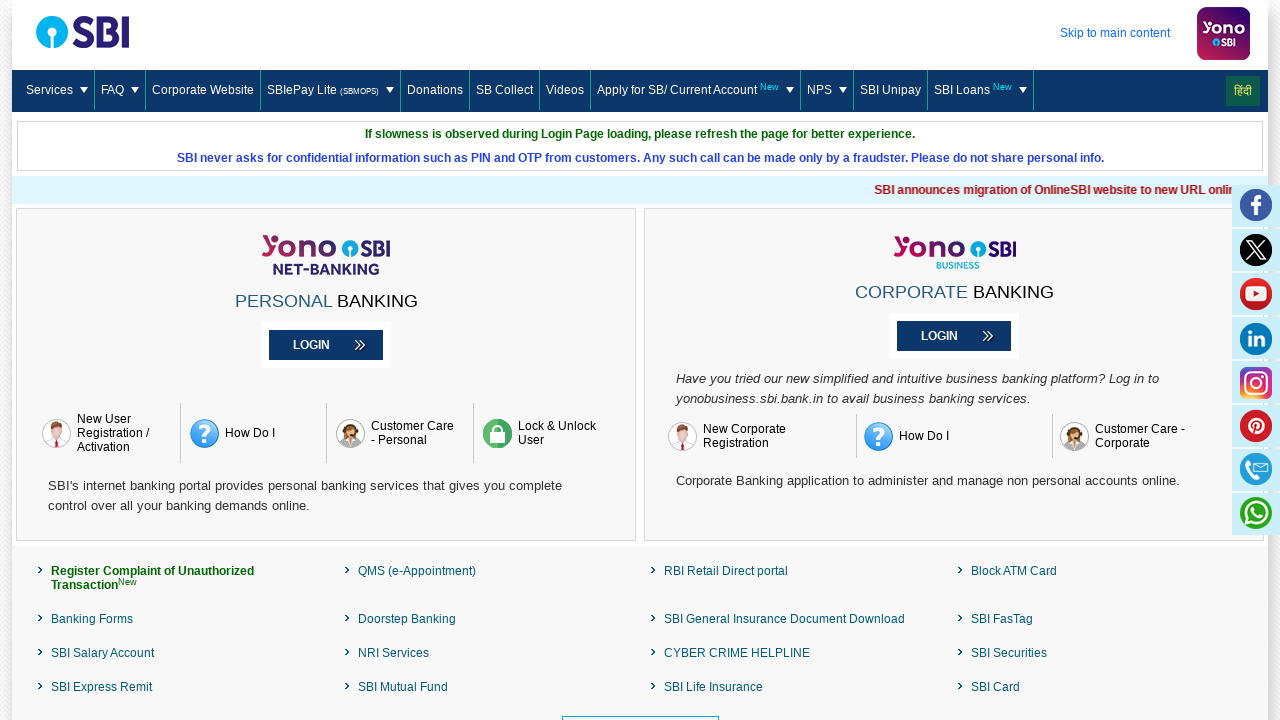

Navigated to State Bank of India online banking homepage
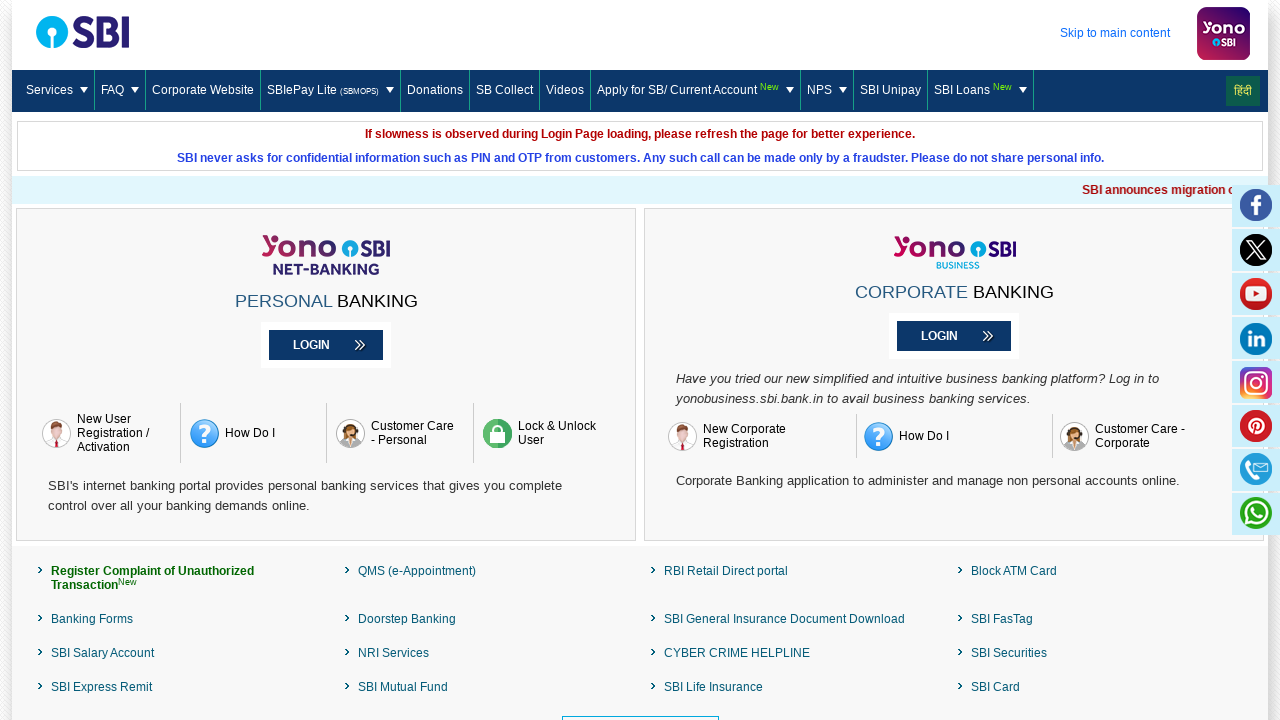

Navigation links selector loaded on the page
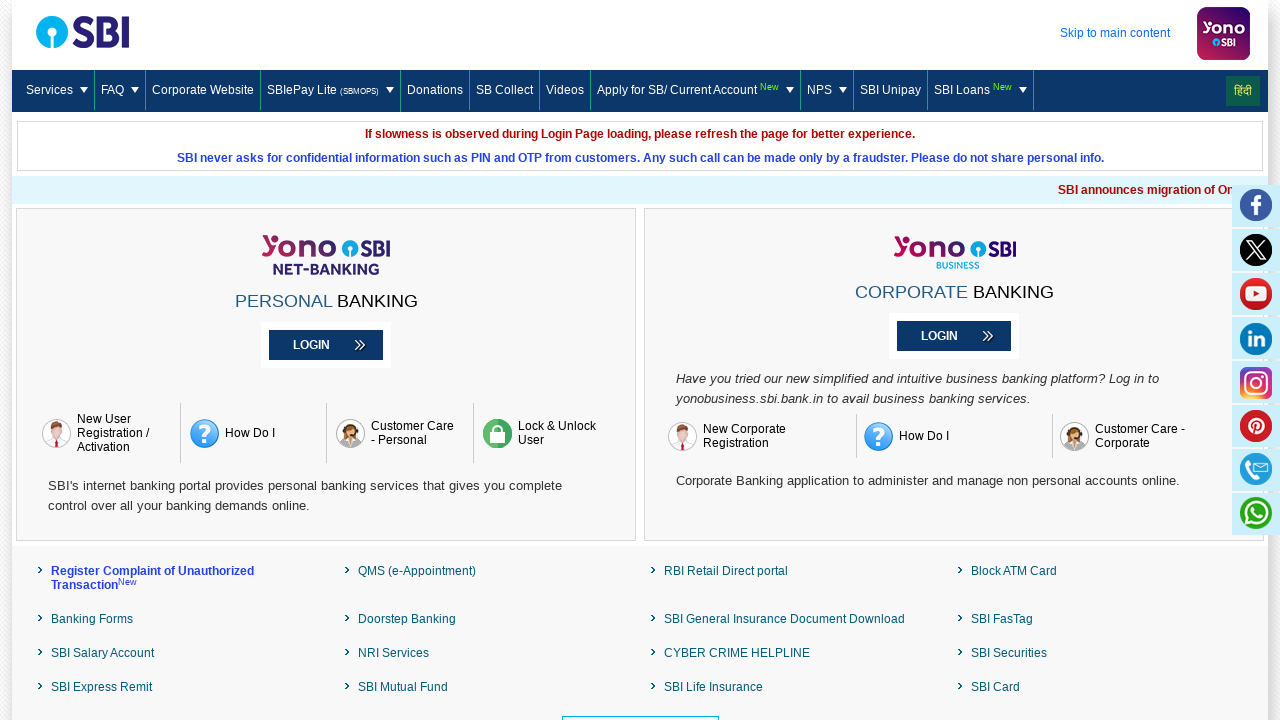

Located all navigation links on the page
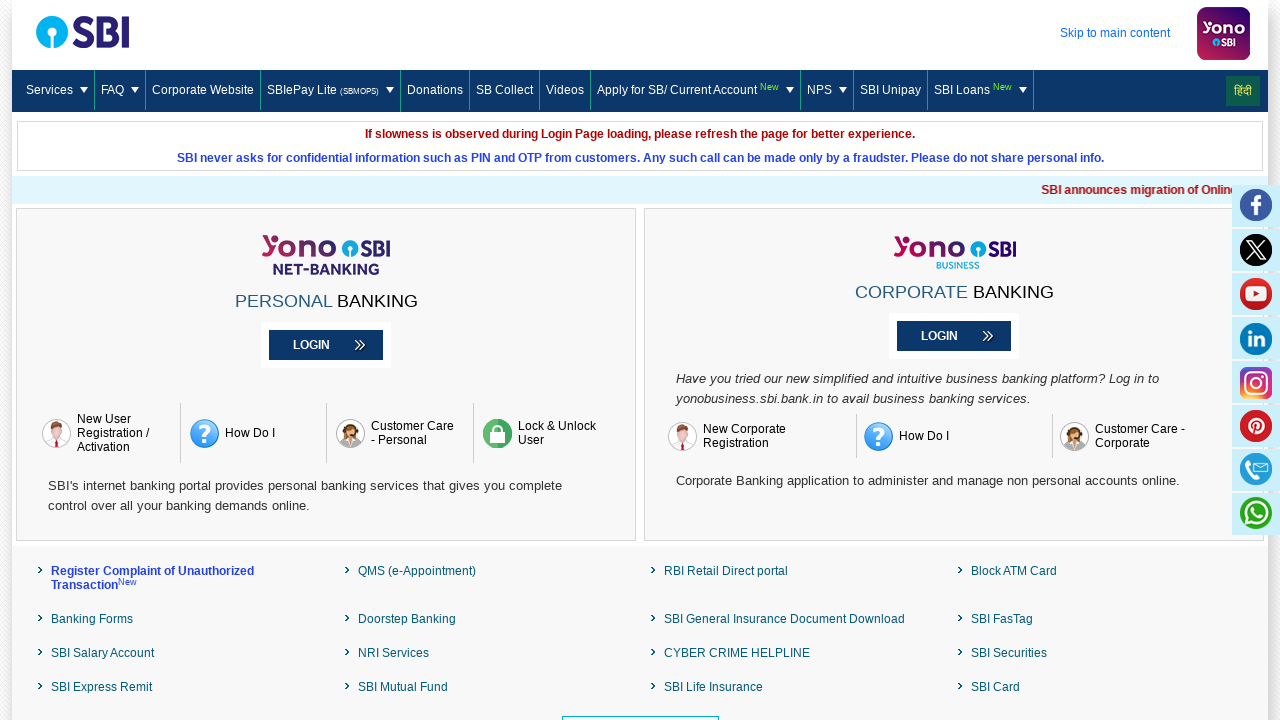

Verified that navigation links are present on the page
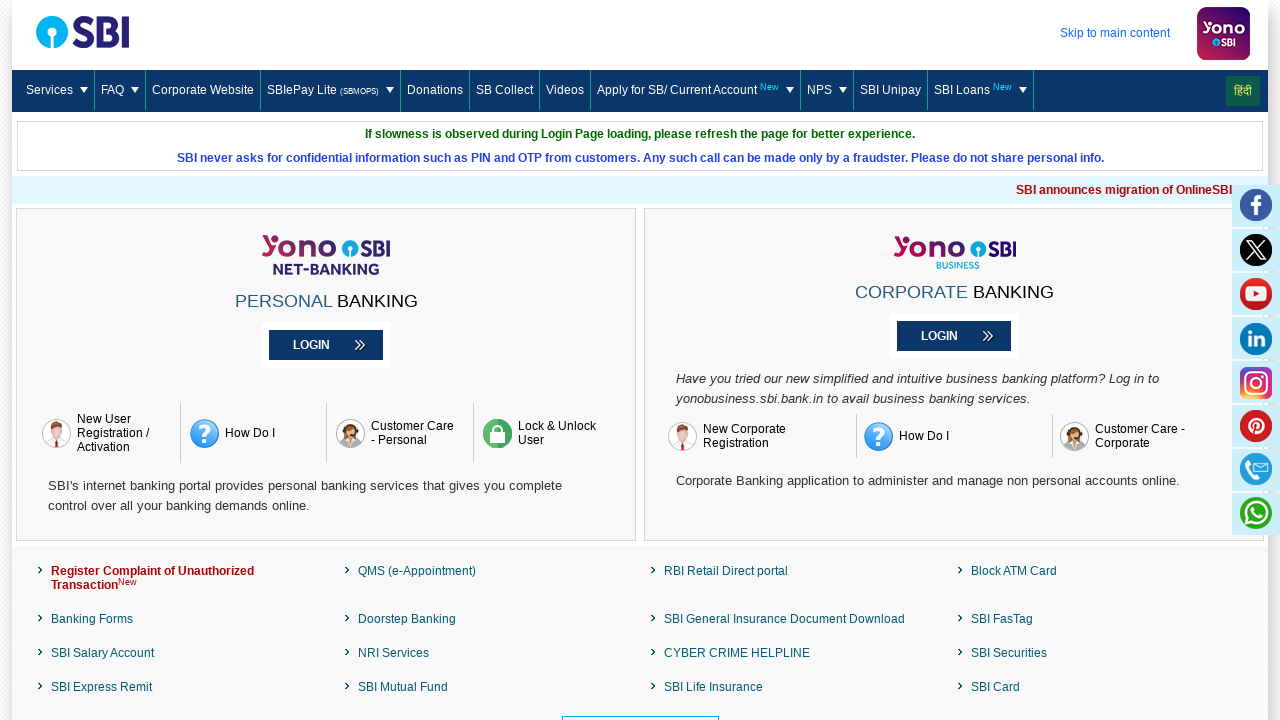

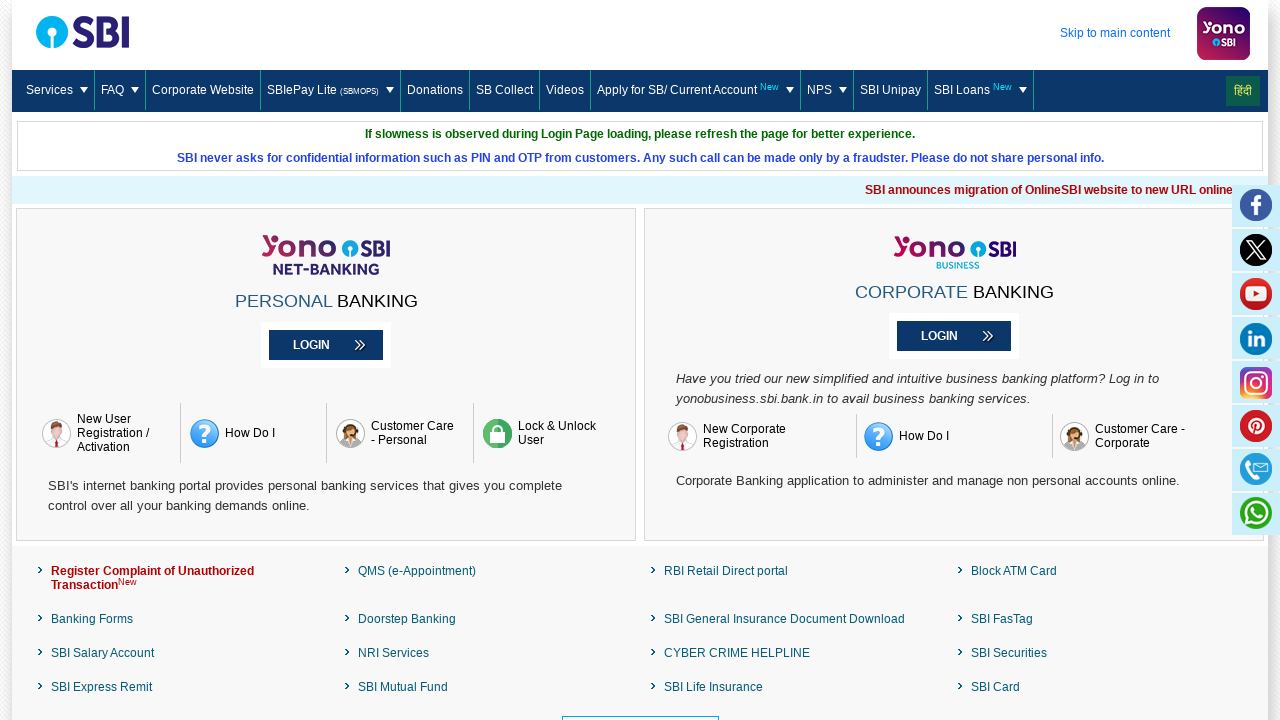